Waits for price to reach $100, books the item, solves a mathematical challenge, and submits the answer

Starting URL: http://suninjuly.github.io/explicit_wait2.html

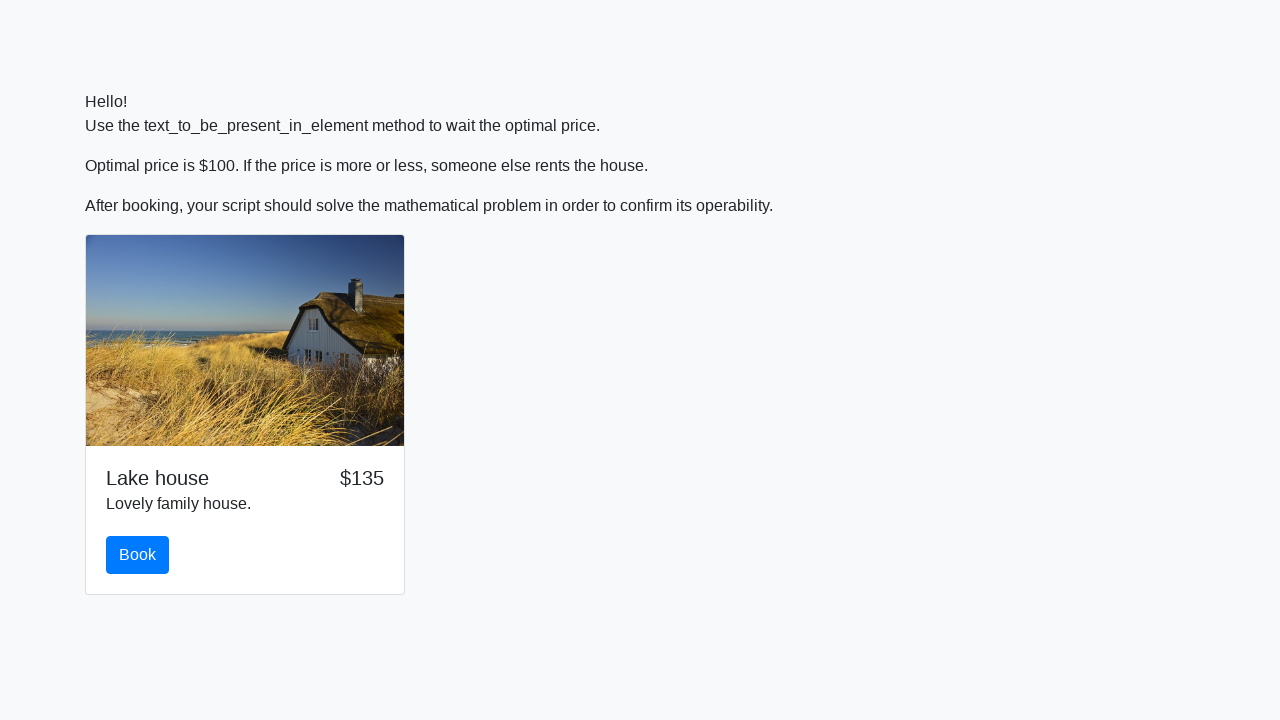

Waited for price to reach $100
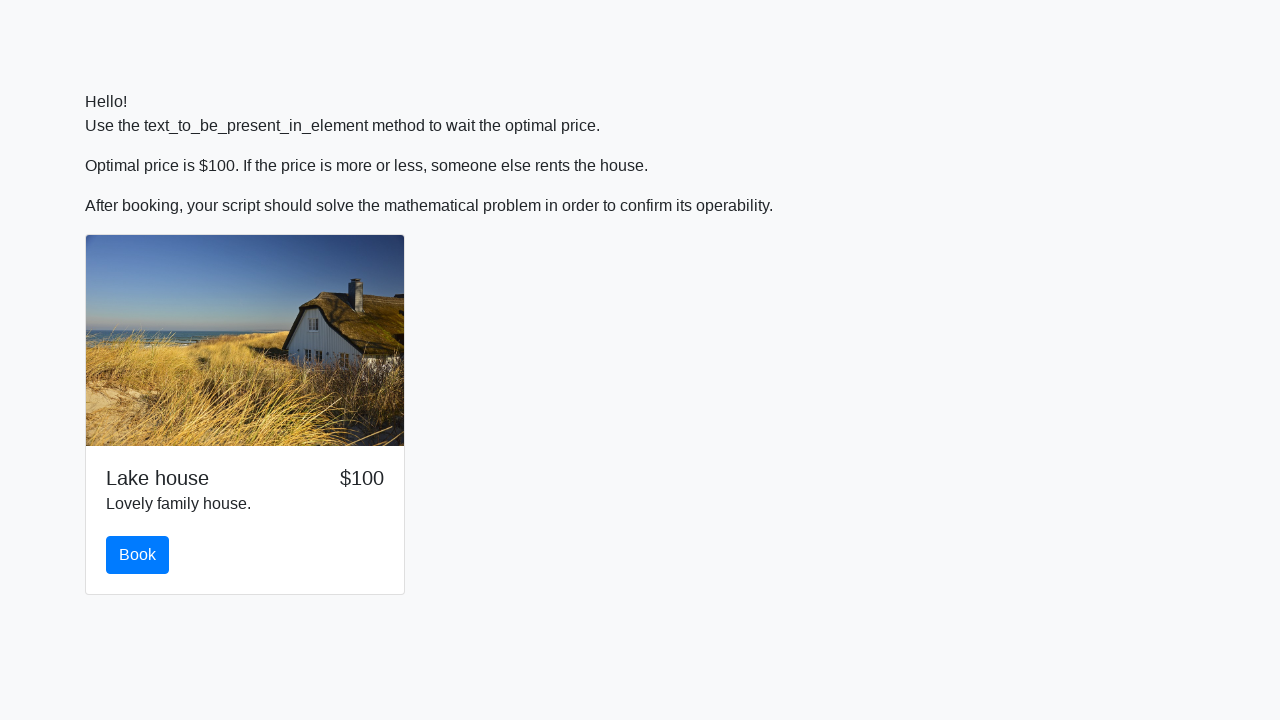

Clicked the book button at (138, 555) on #book
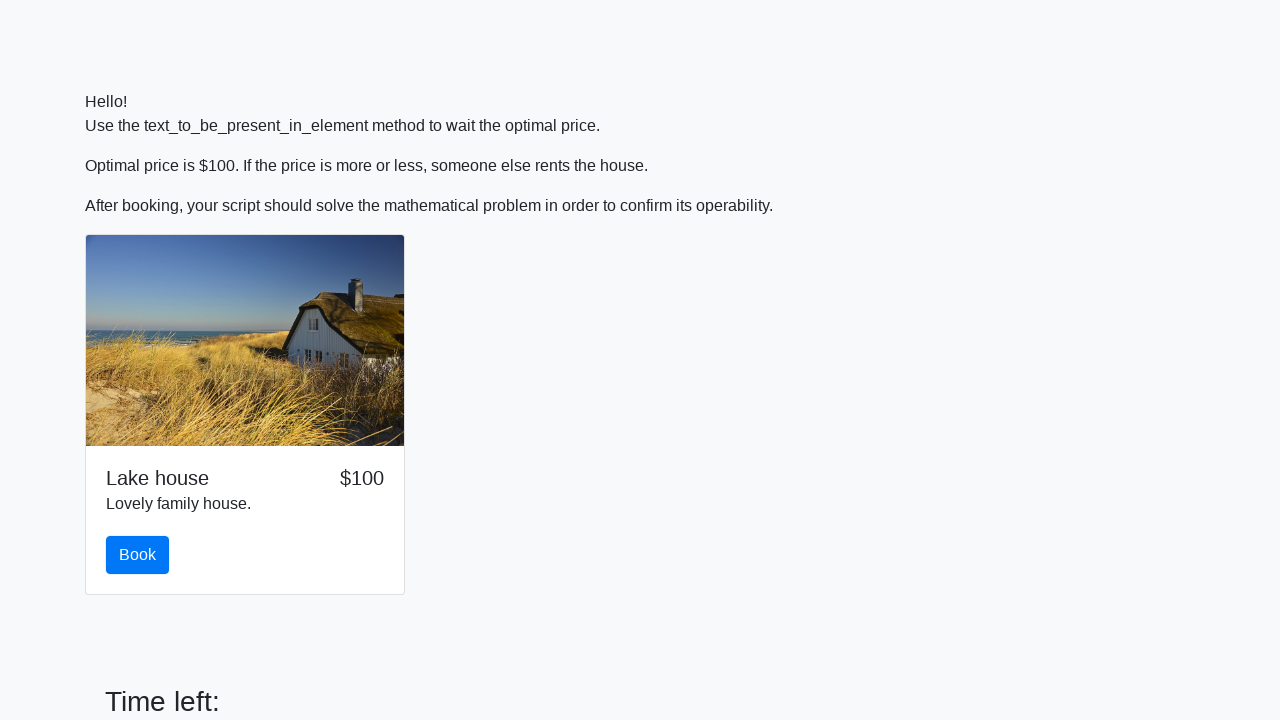

Retrieved input value for calculation: 457
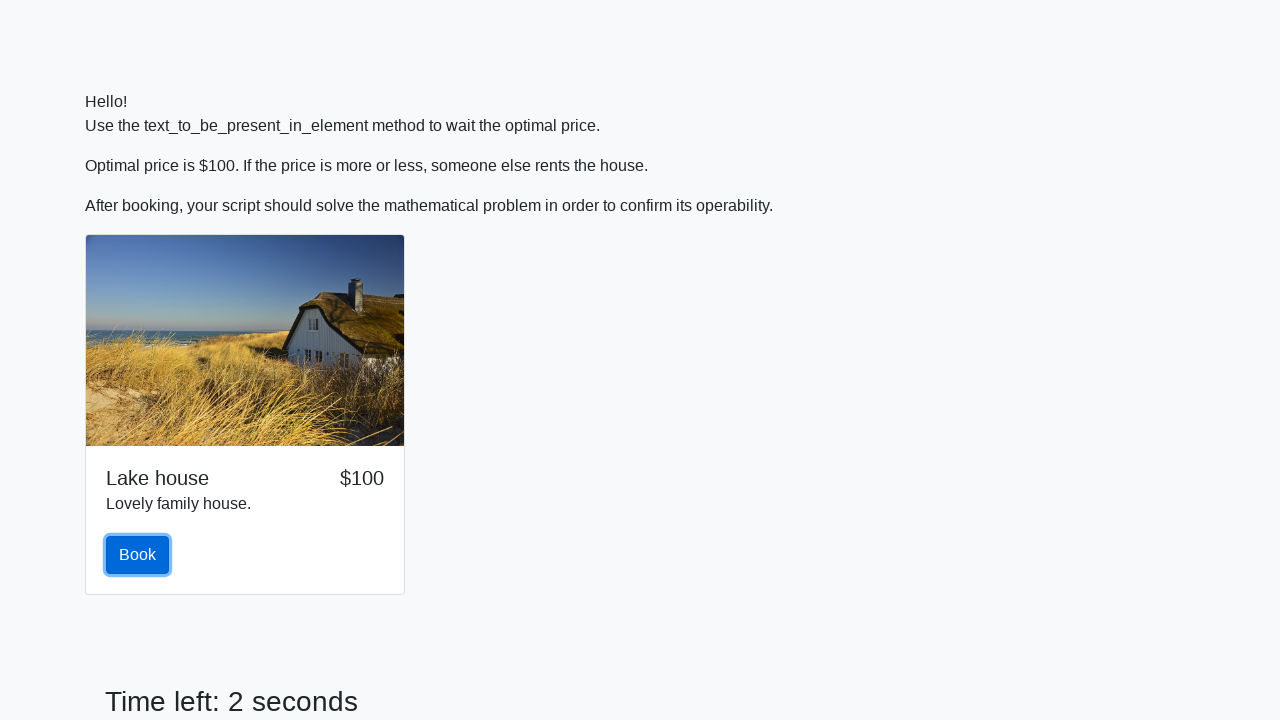

Calculated answer using mathematical formula: 2.479723091474396
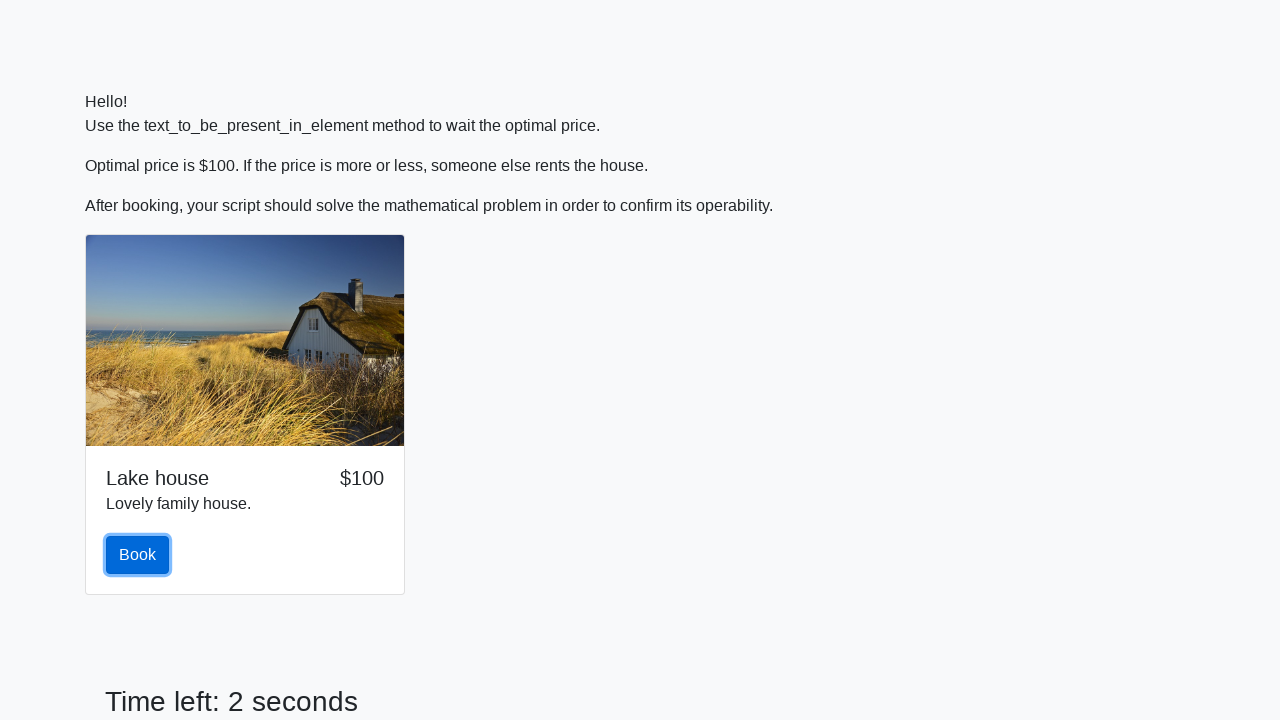

Filled answer field with calculated result on #answer
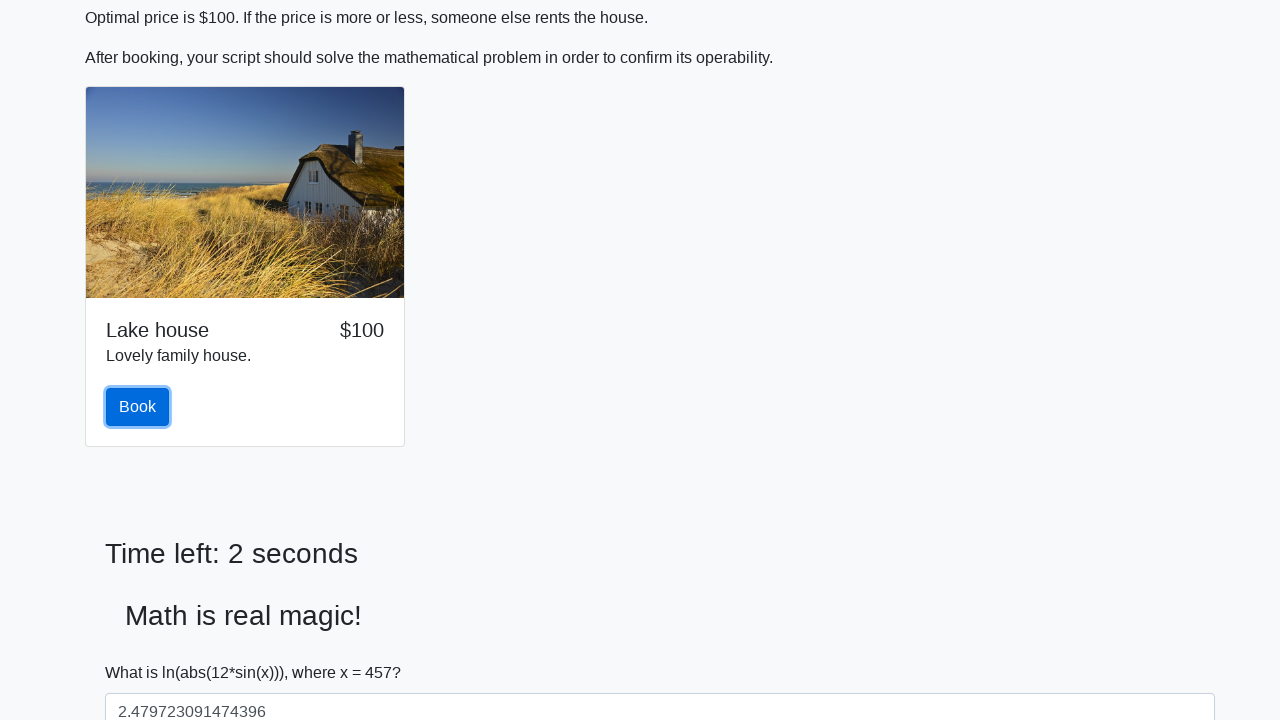

Clicked the solve button to submit answer at (143, 651) on #solve
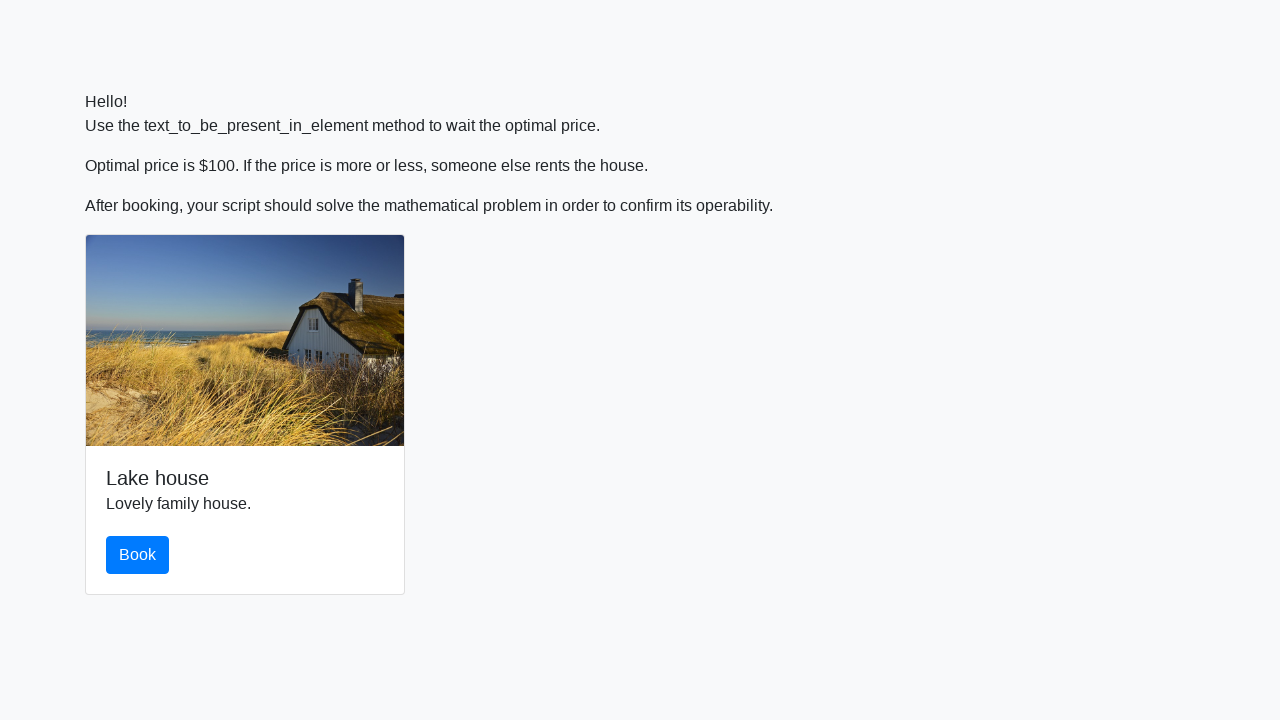

Set up dialog handler to accept alerts
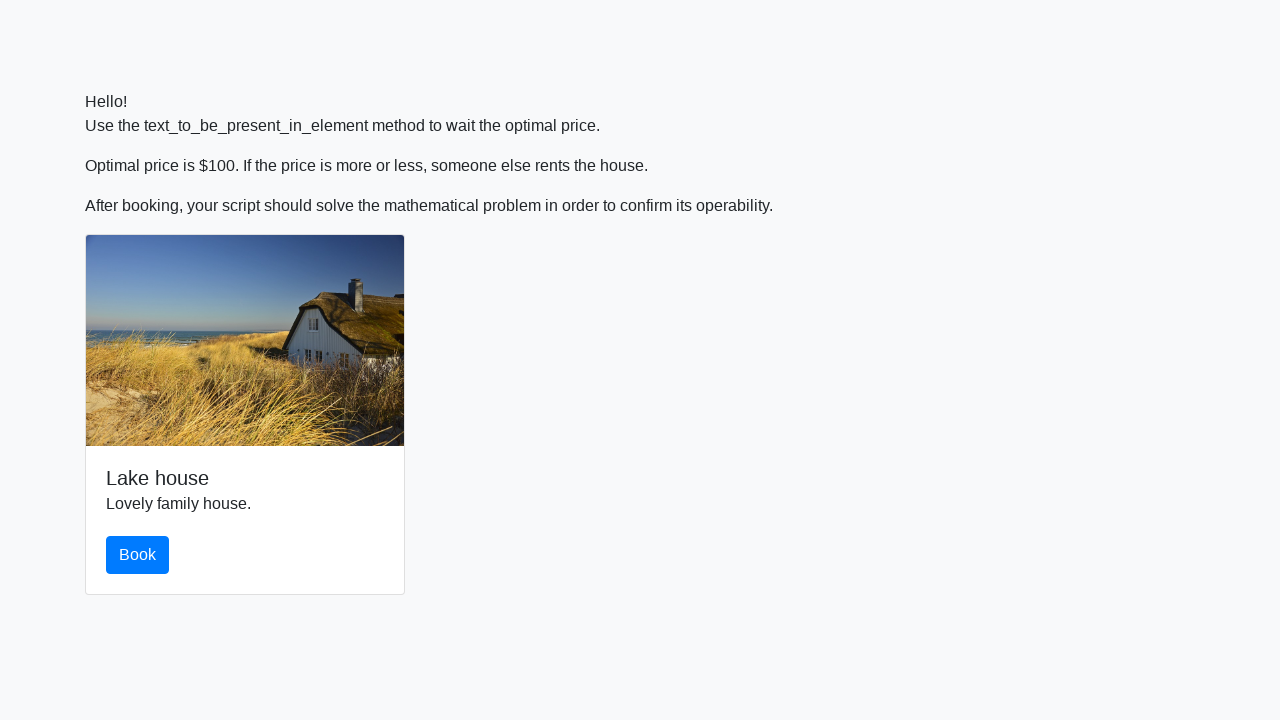

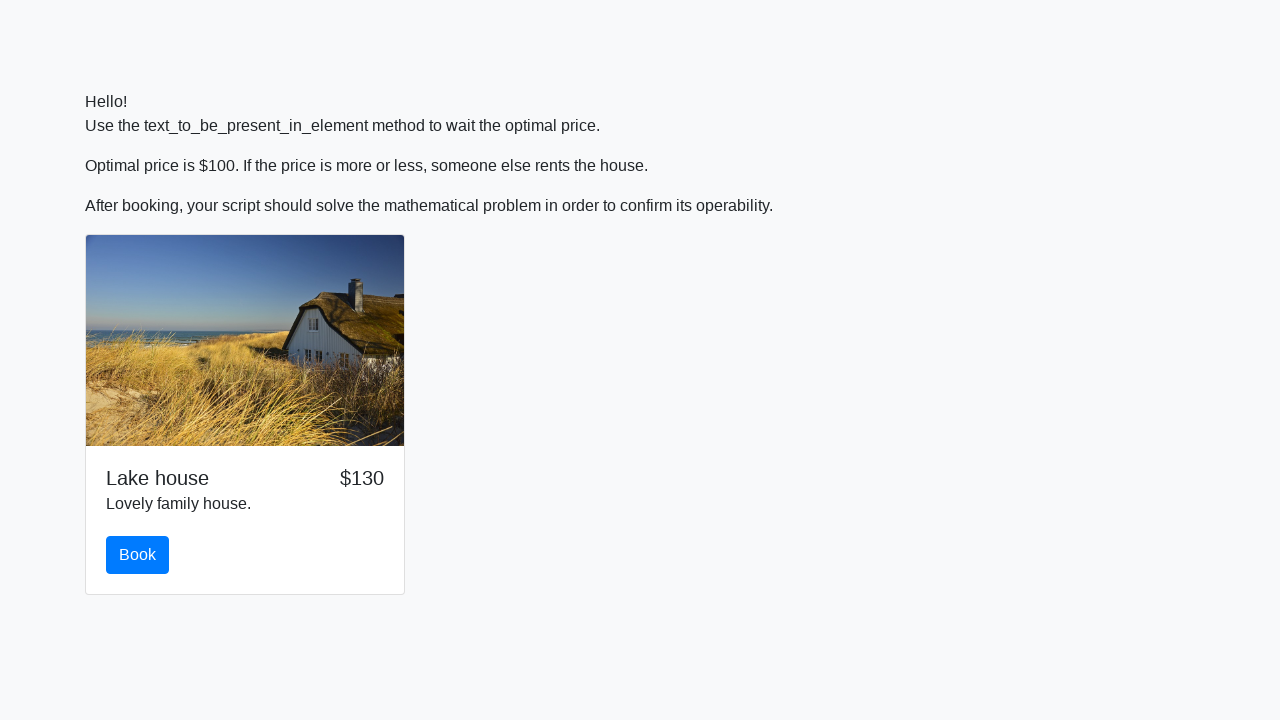